Tests valid zip code entry by entering a 5-digit zip code and verifying navigation to the registration form with first name field

Starting URL: https://www.sharelane.com/cgi-bin/register.py

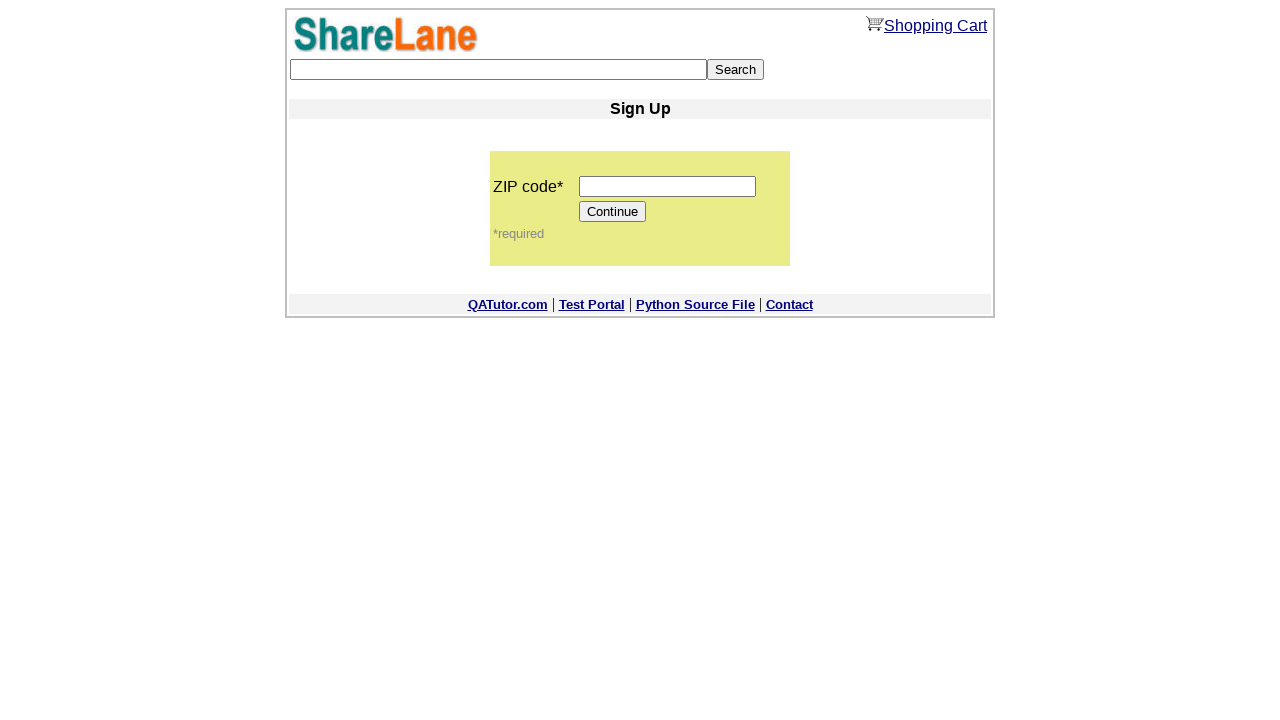

Entered valid 5-digit zip code '12345' in zip code field on input[name='zip_code']
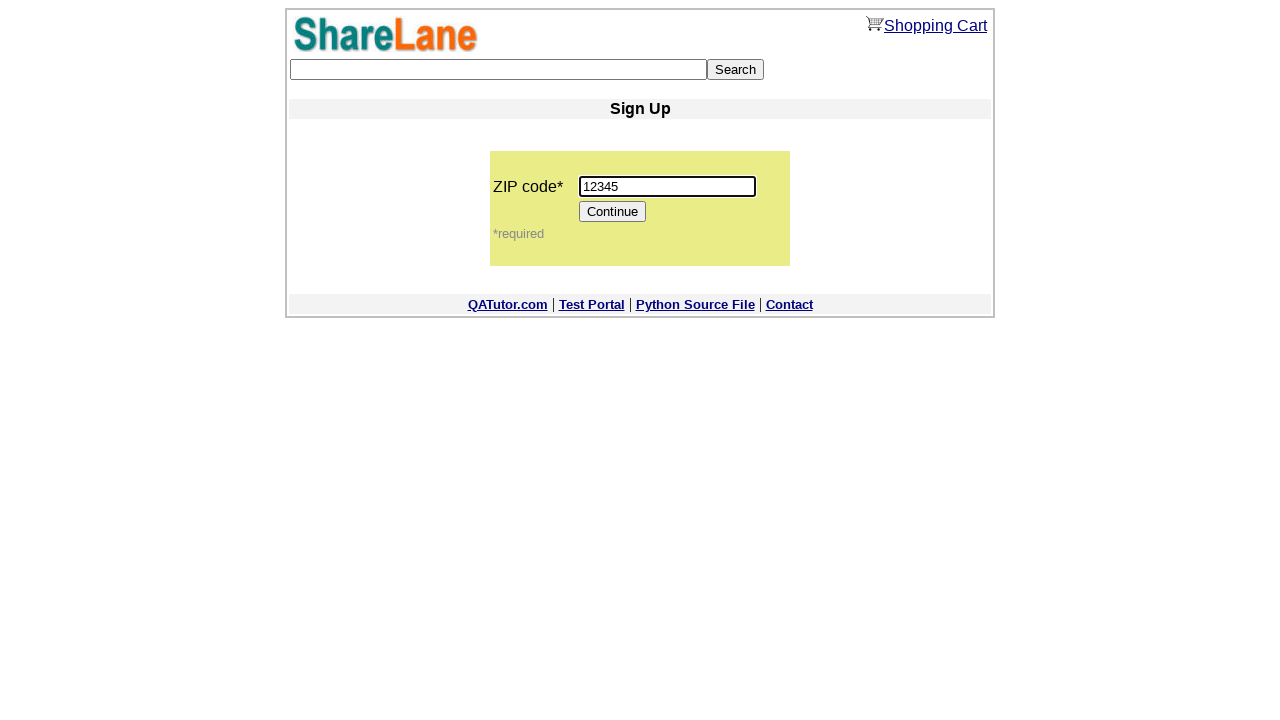

Clicked Continue button to proceed with zip code validation at (613, 212) on input[value='Continue']
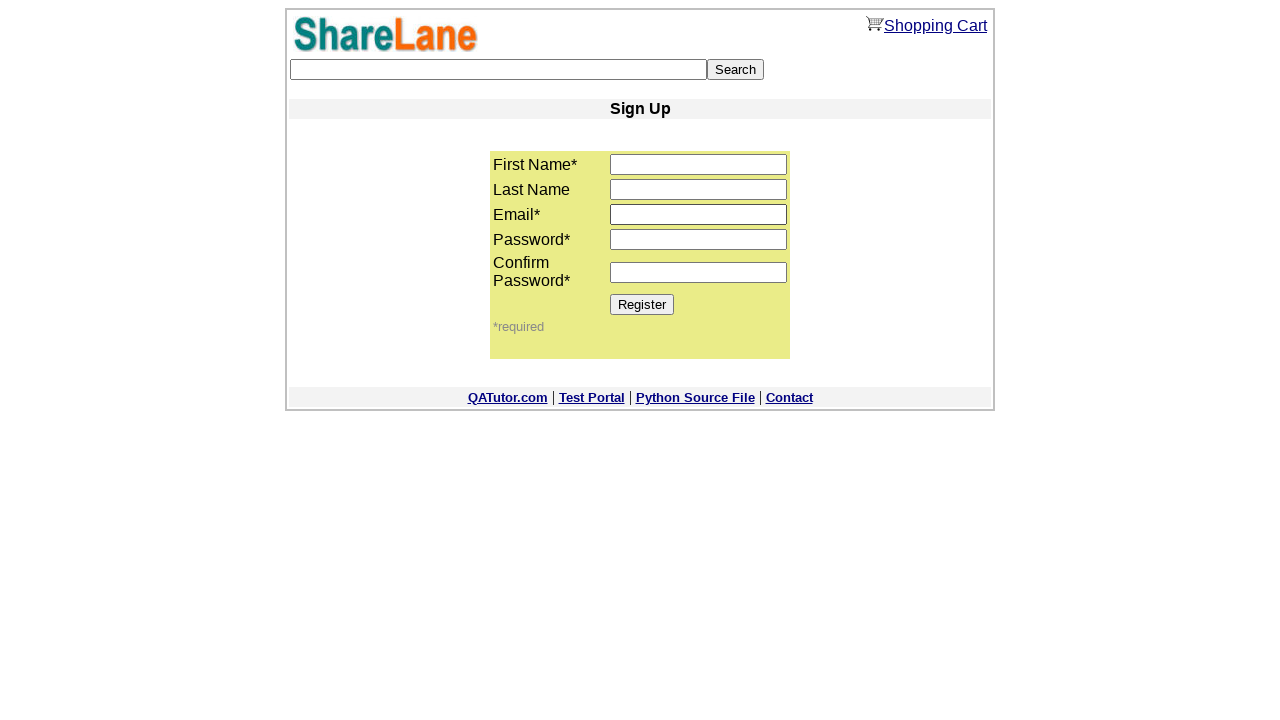

Verified navigation to registration form - first name field appeared
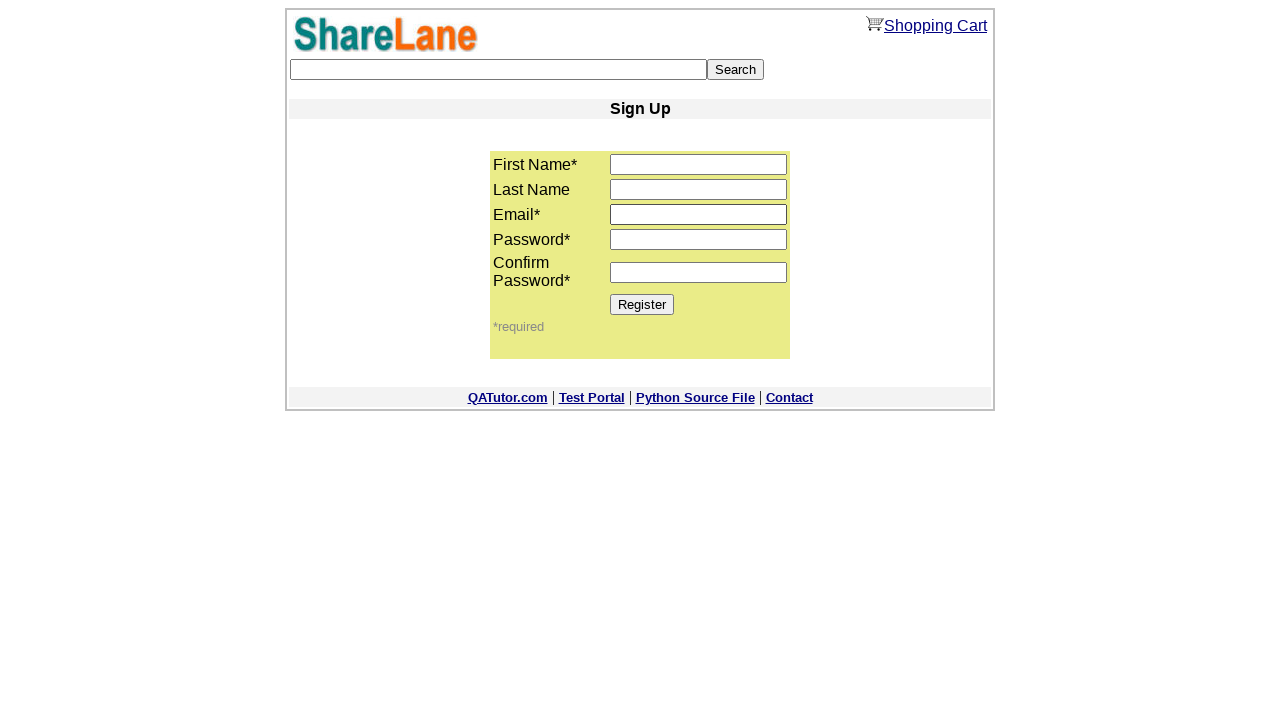

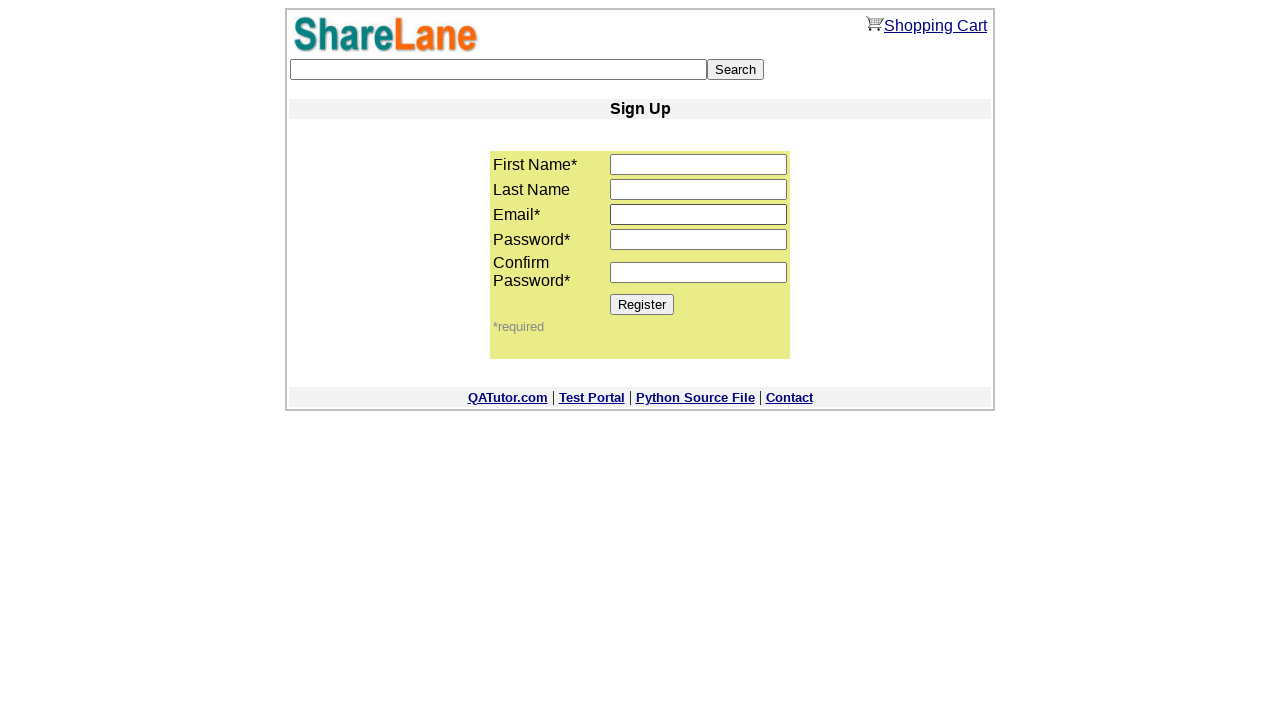